Tests the ICANN domain lookup functionality by entering a domain name in the search field and waiting for the lookup results to display.

Starting URL: https://lookup.icann.org/en

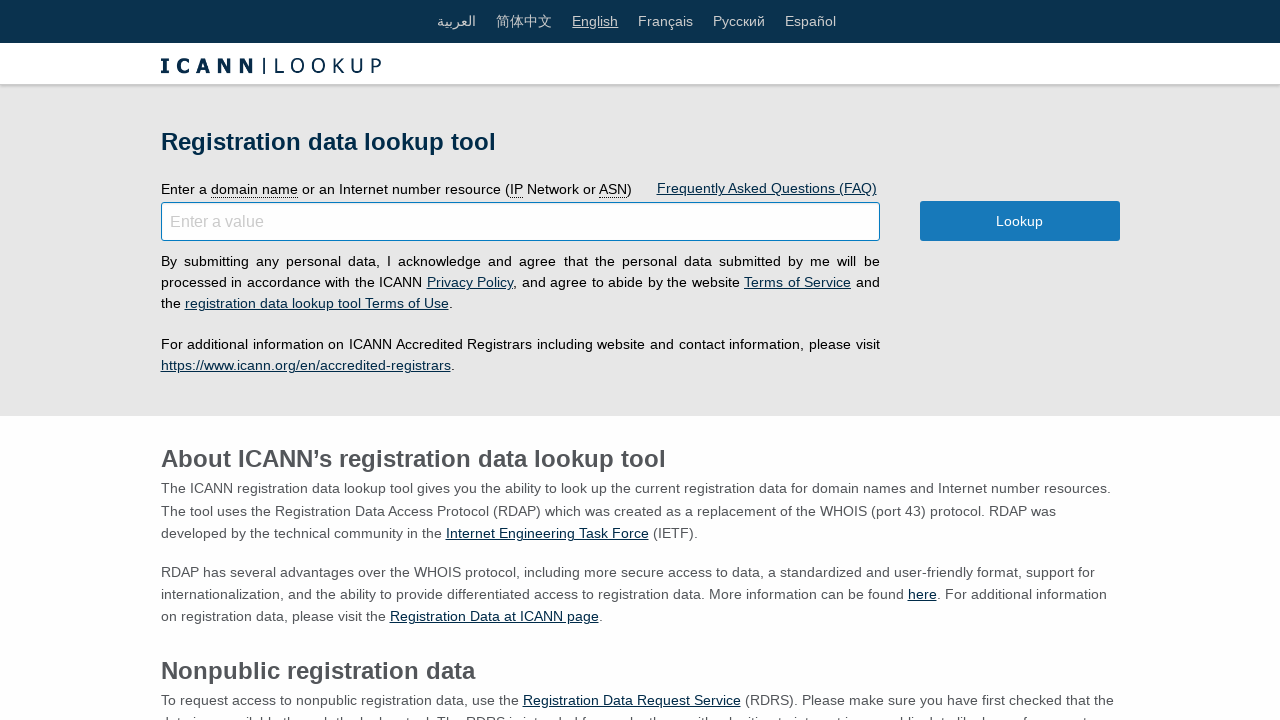

Filled domain search field with 'example.org' on #input-domain
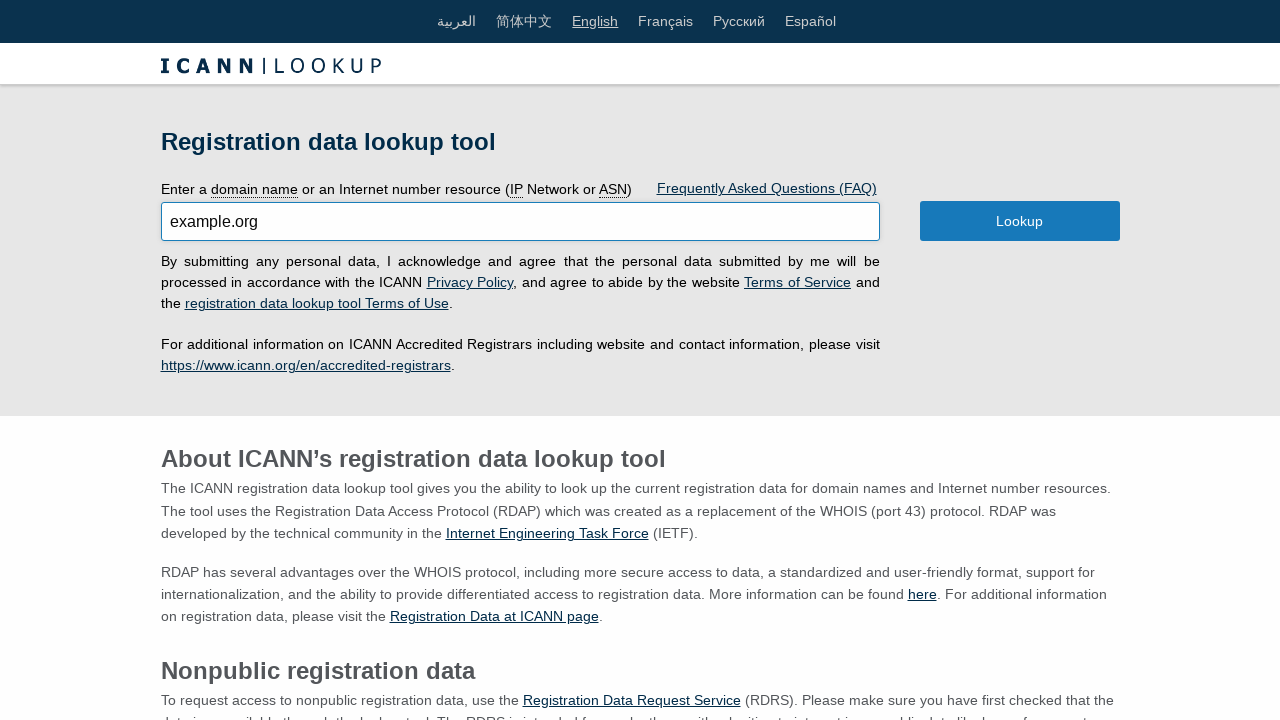

Pressed Enter to submit domain lookup on #input-domain
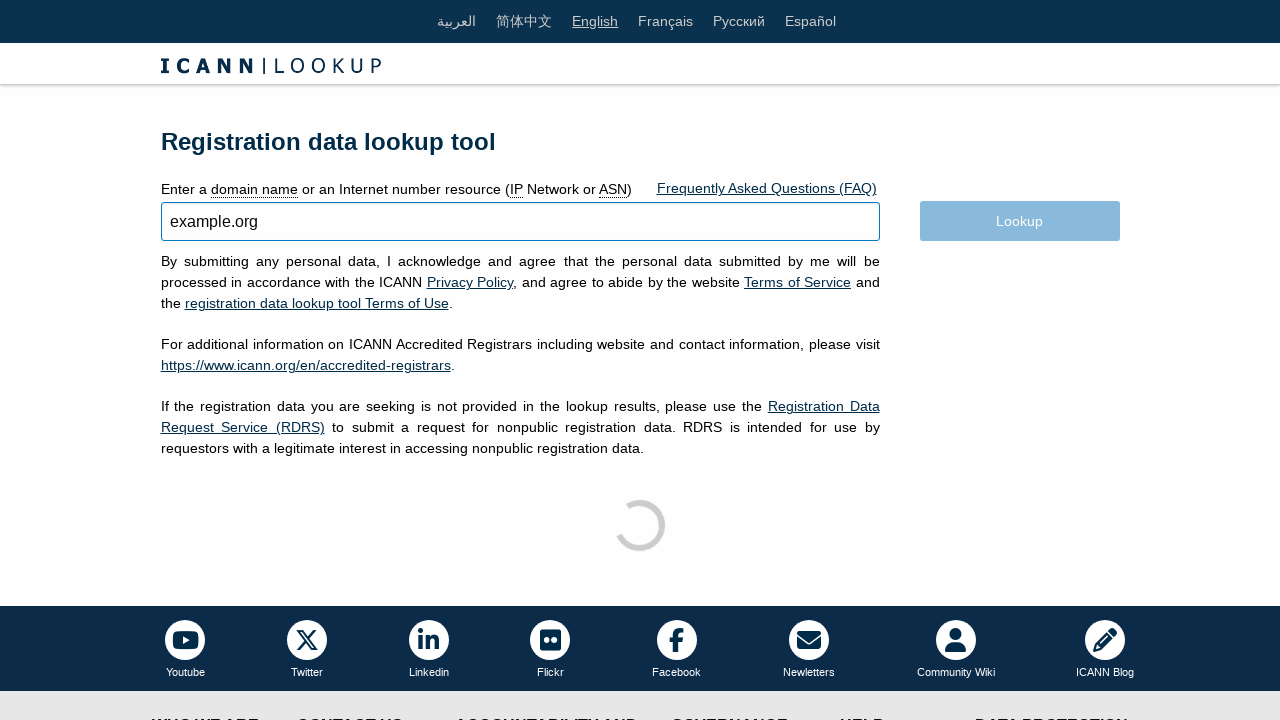

Domain lookup results displayed
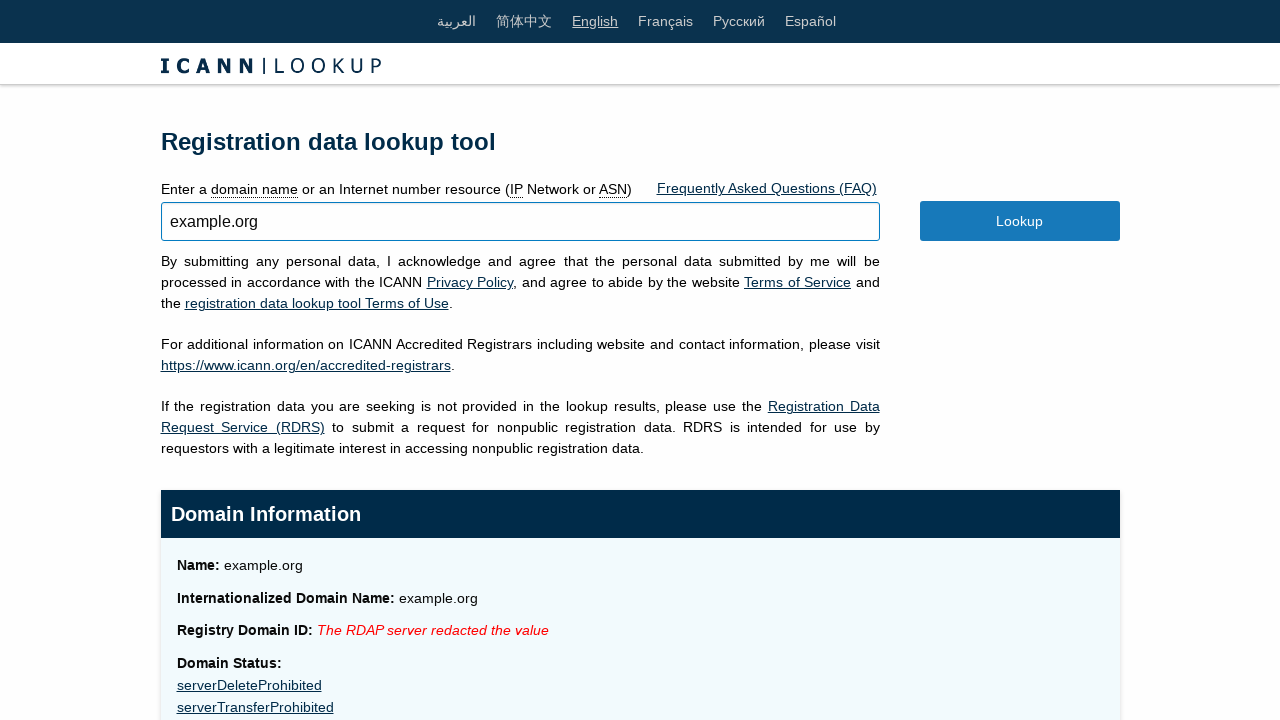

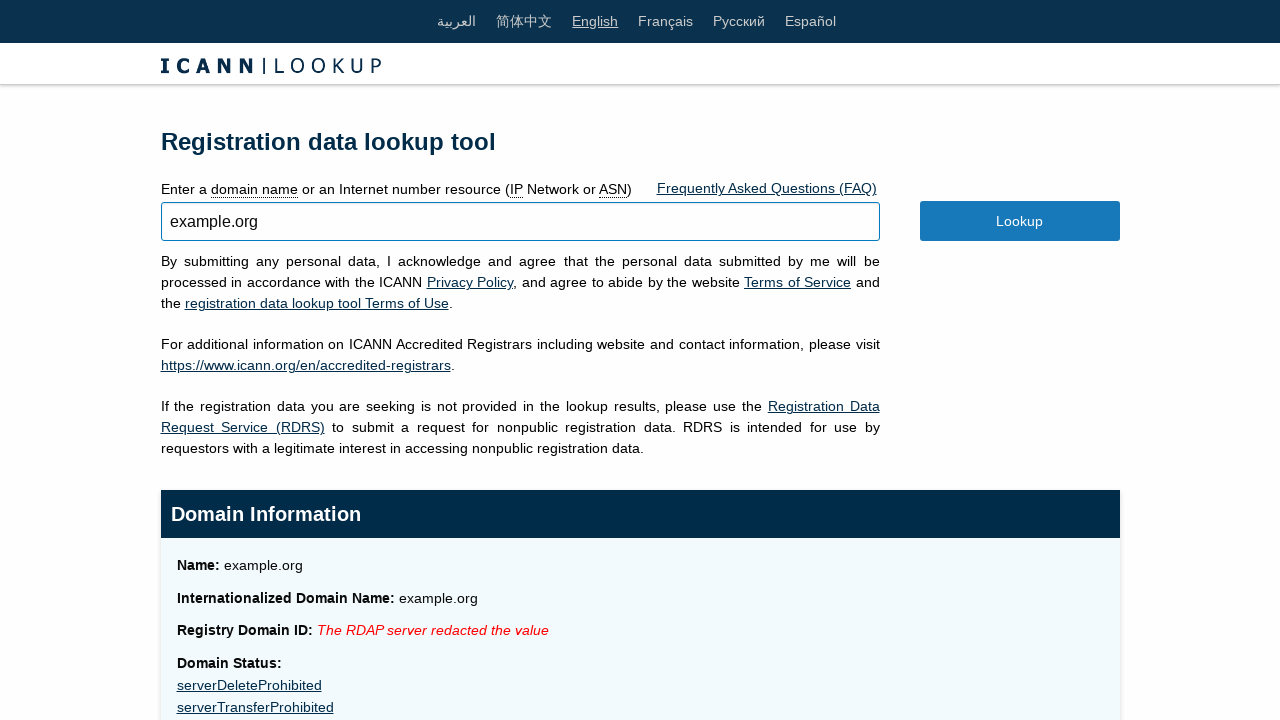